Tests navigation to an automation practice page and clicks on a button using XPath sibling traversal

Starting URL: https://rahulshettyacademy.com/AutomationPractice/

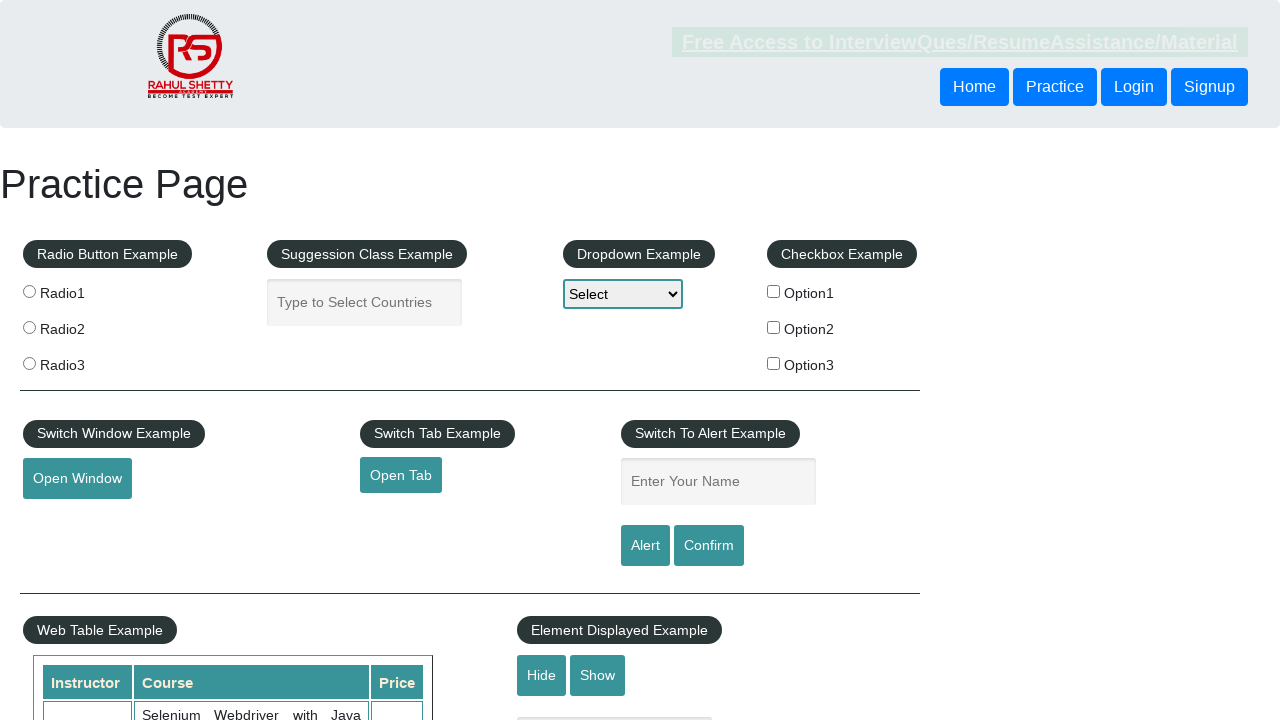

Navigated to automation practice page
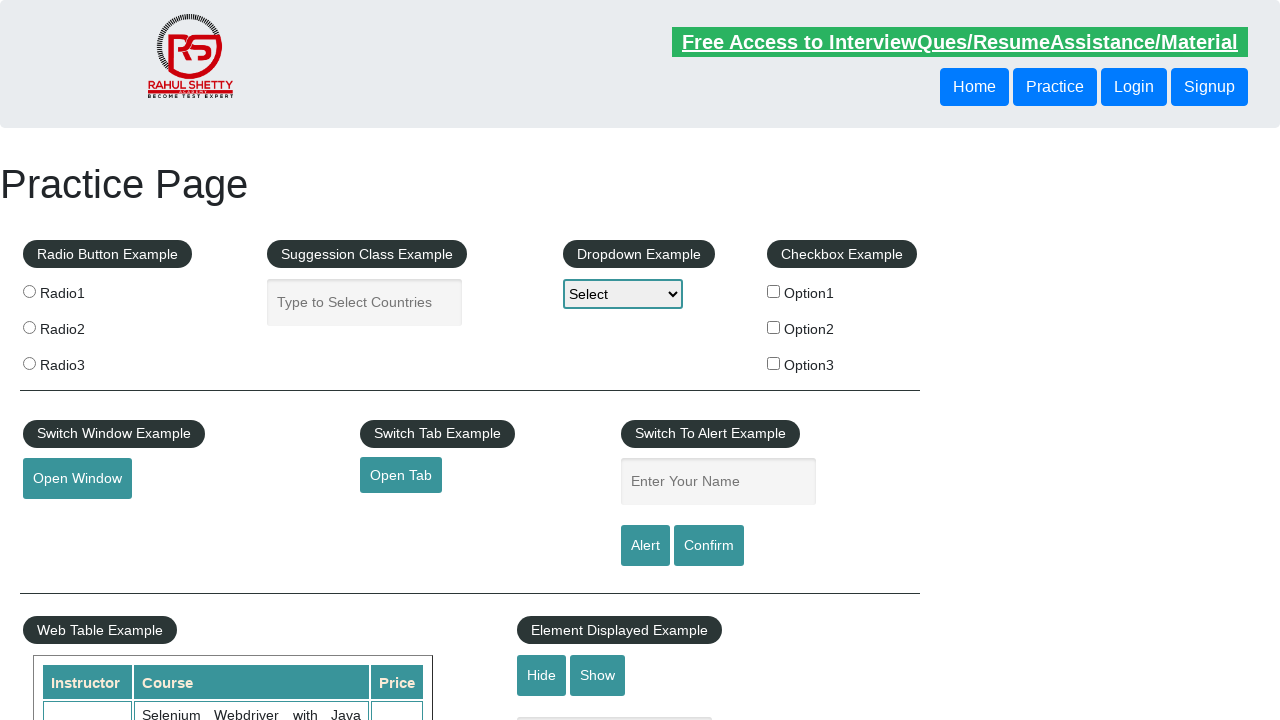

Clicked on the second sibling button using XPath traversal at (1134, 87) on xpath=//header/div/button[@class='btn btn-primary'][1]/following-sibling::button
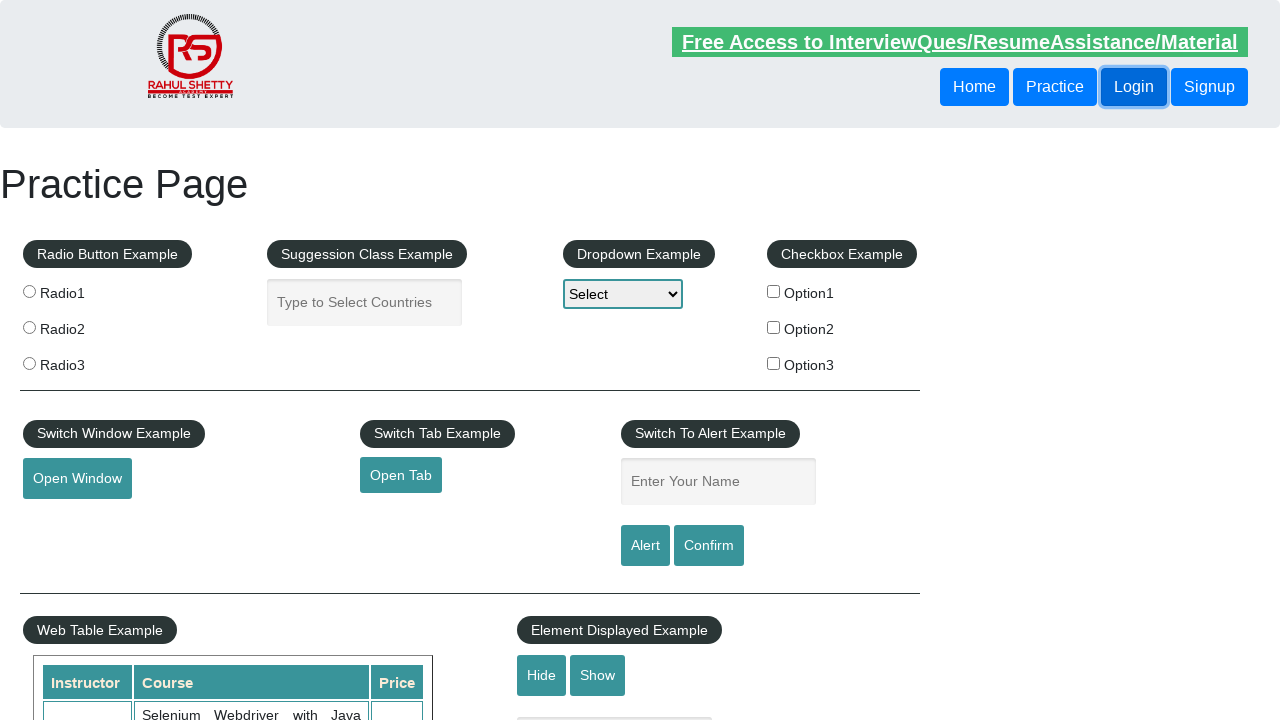

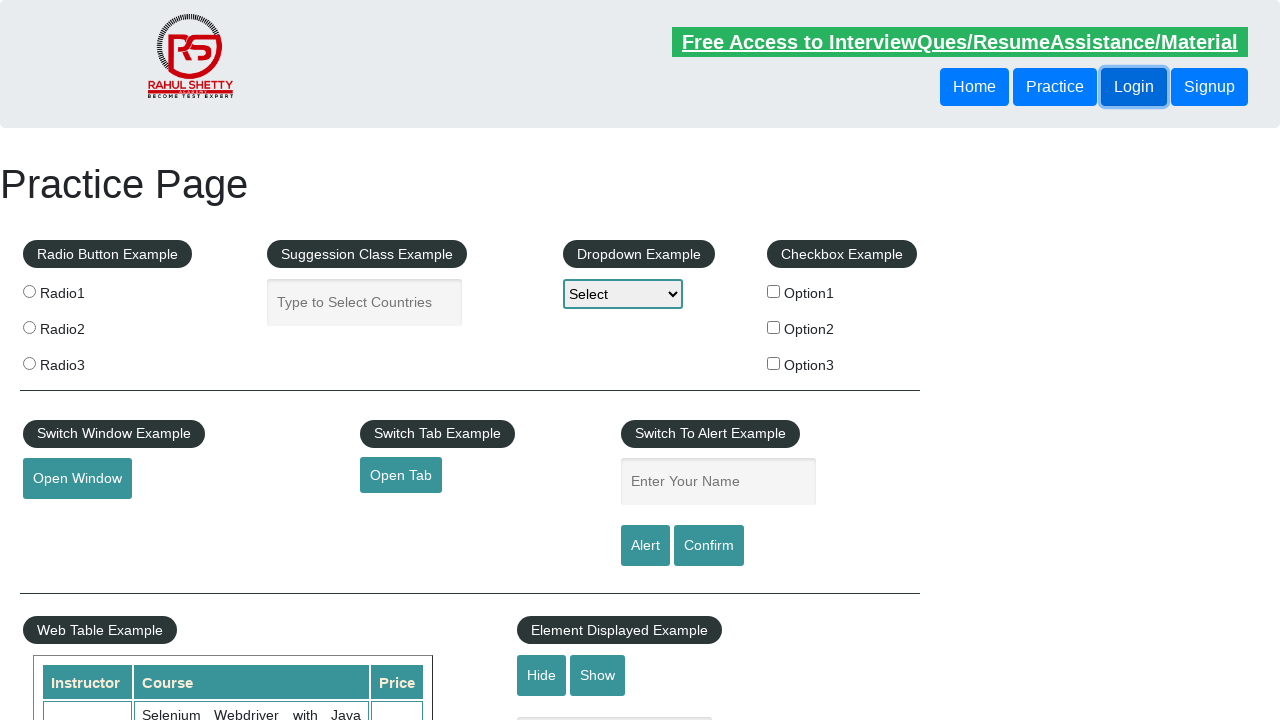